Tests login form validation by entering credentials, clearing only the password field, then submitting to verify "Password is required" error message appears

Starting URL: https://www.saucedemo.com/

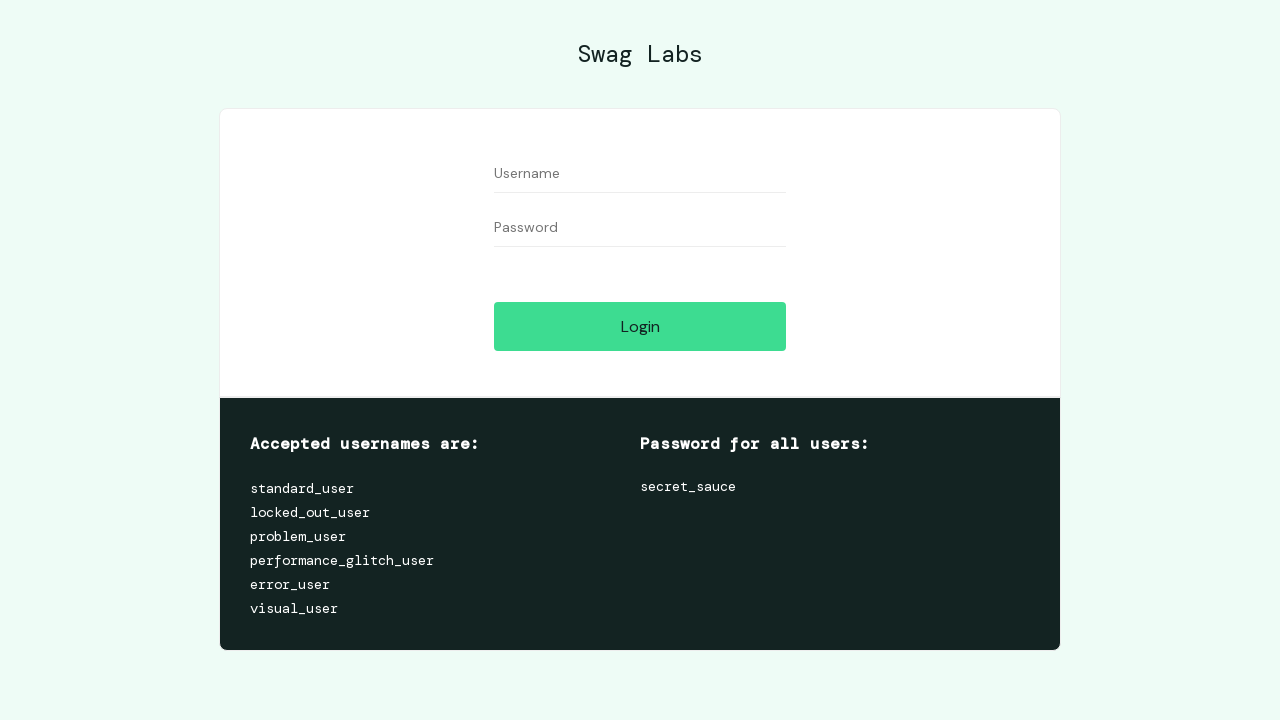

Filled username field with 'rando' on input[data-test='username']
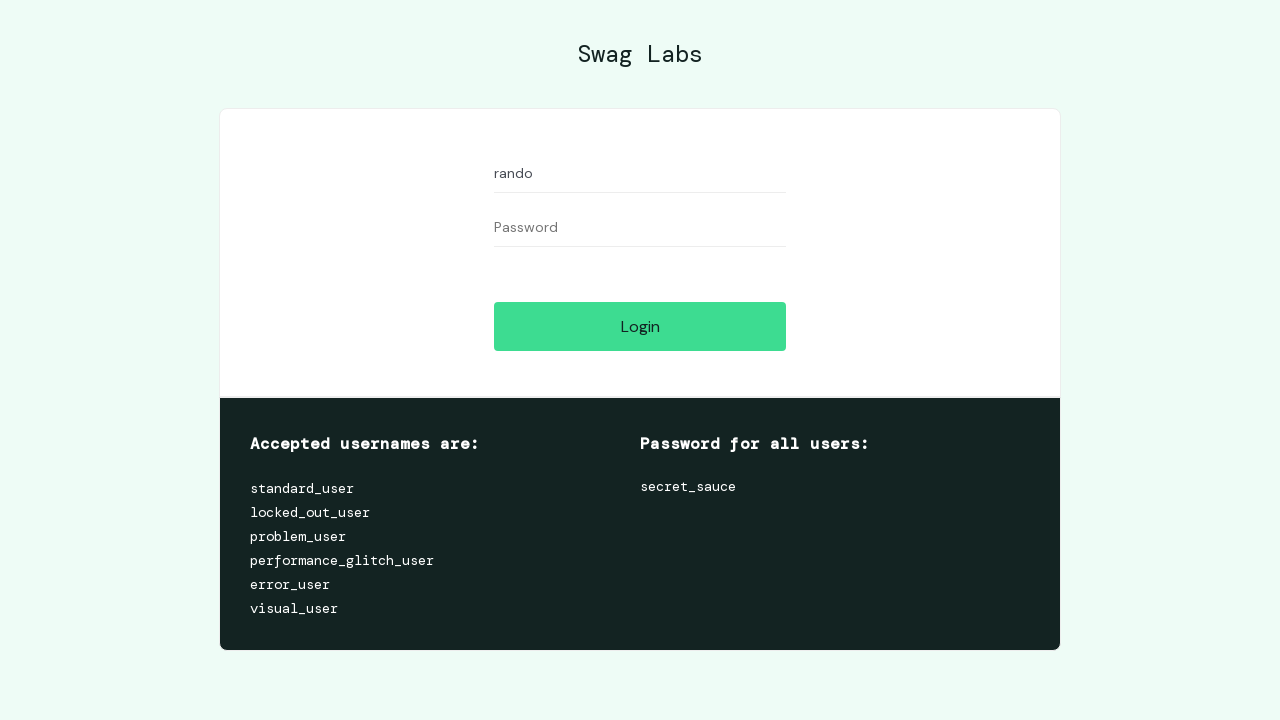

Filled password field with 'rando' on input[data-test='password']
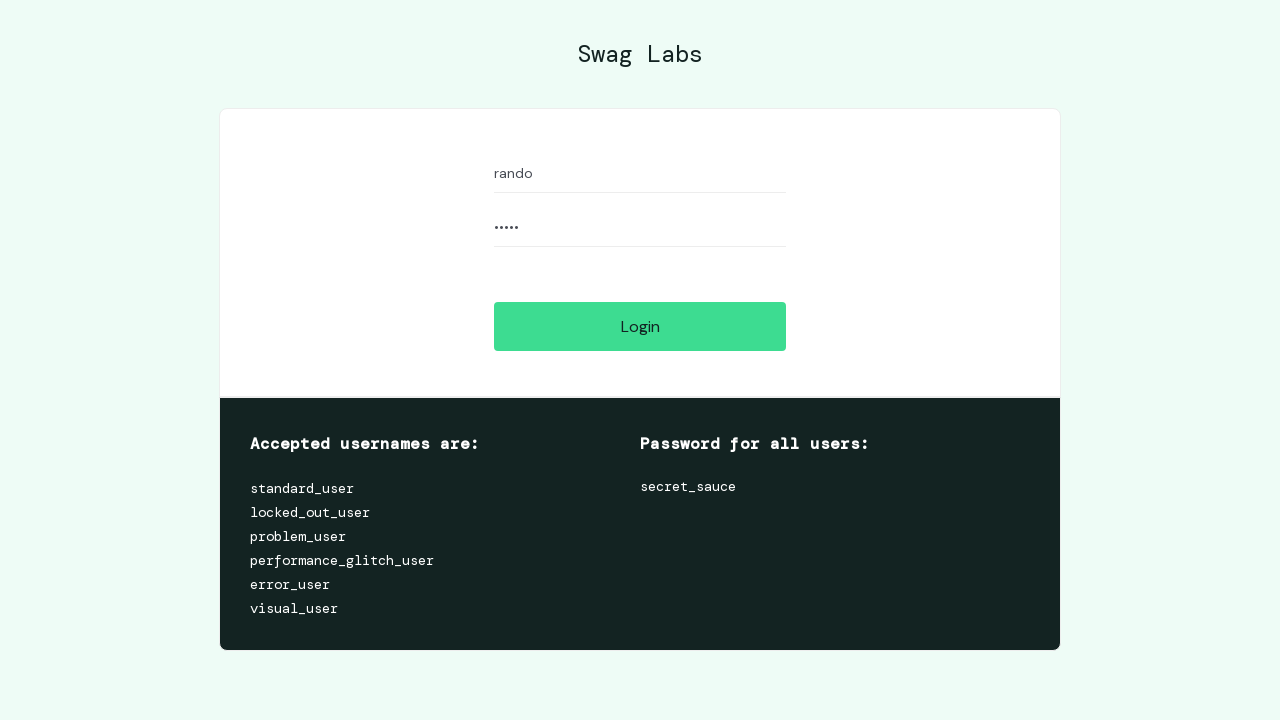

Cleared password field on input[data-test='password']
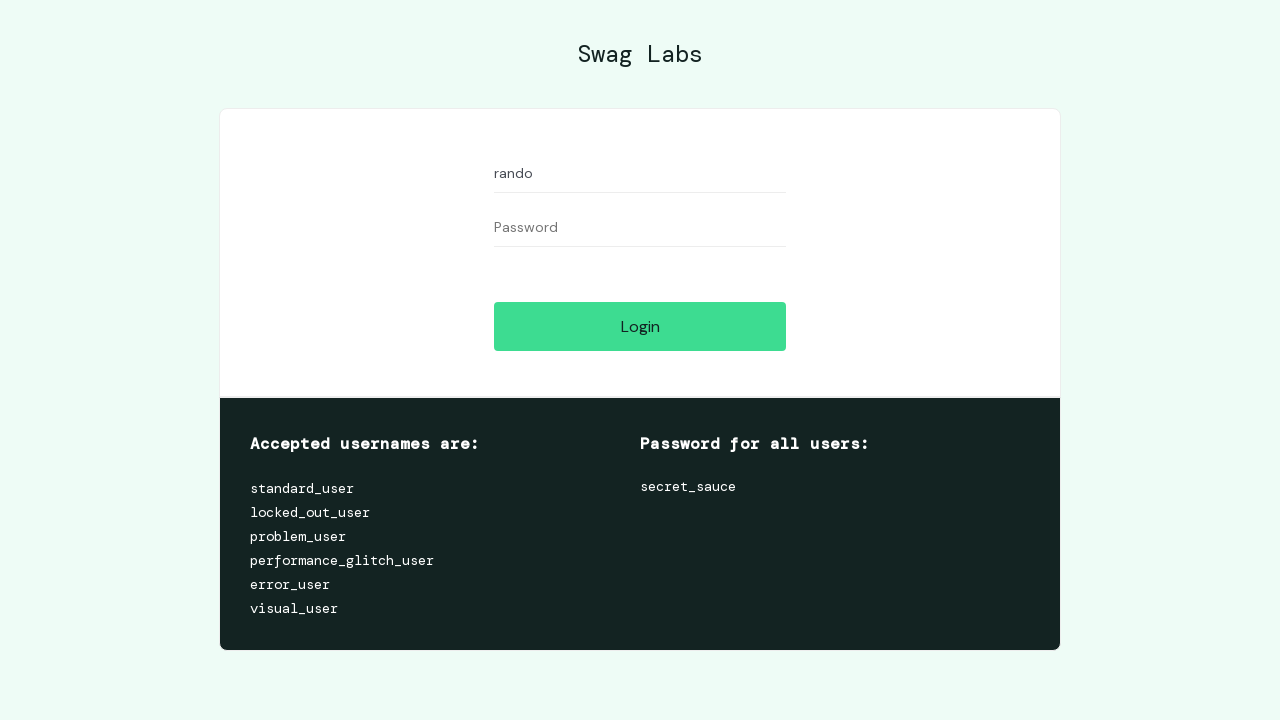

Clicked login button with empty password at (640, 326) on input[data-test='login-button']
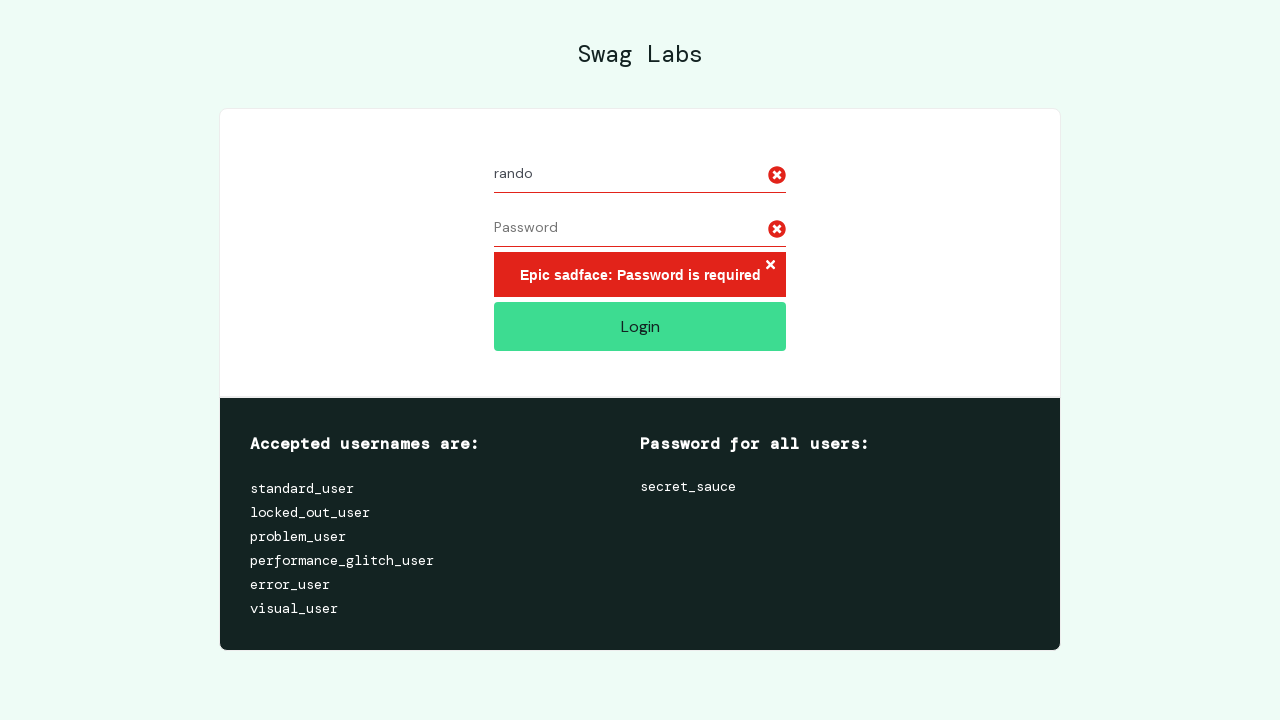

Error message appeared on screen
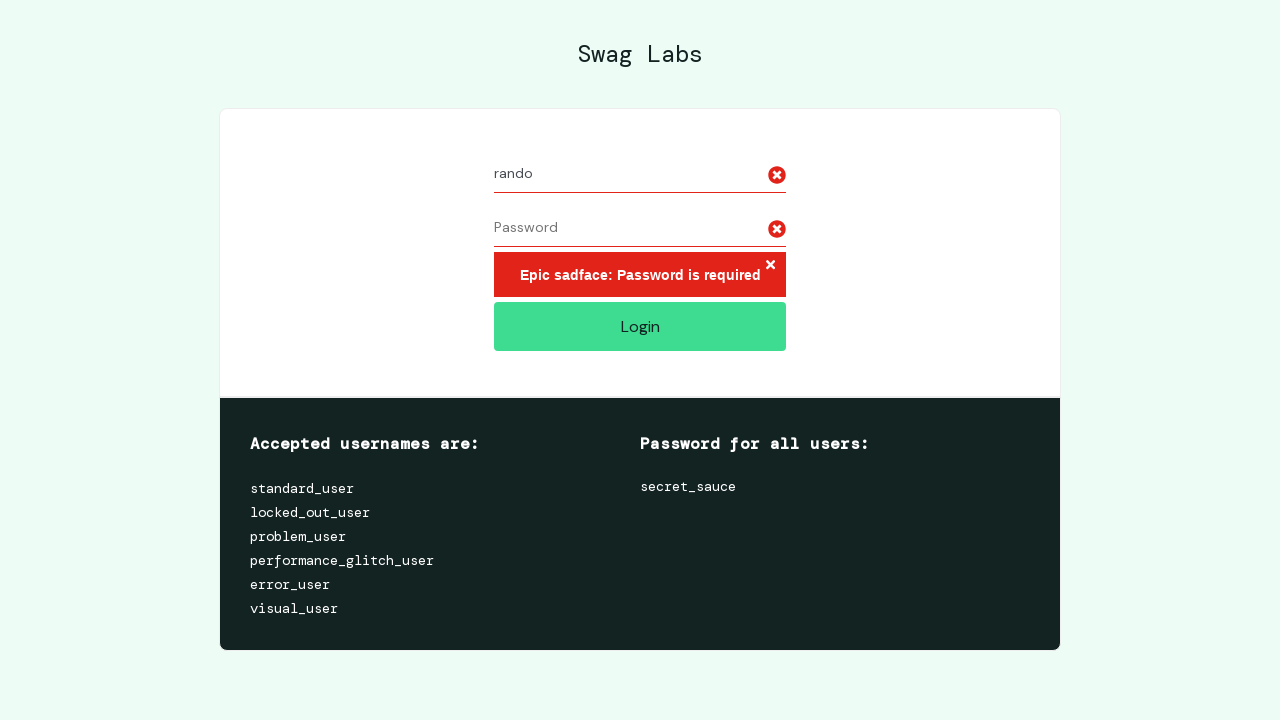

Verified 'Password is required' error message is displayed
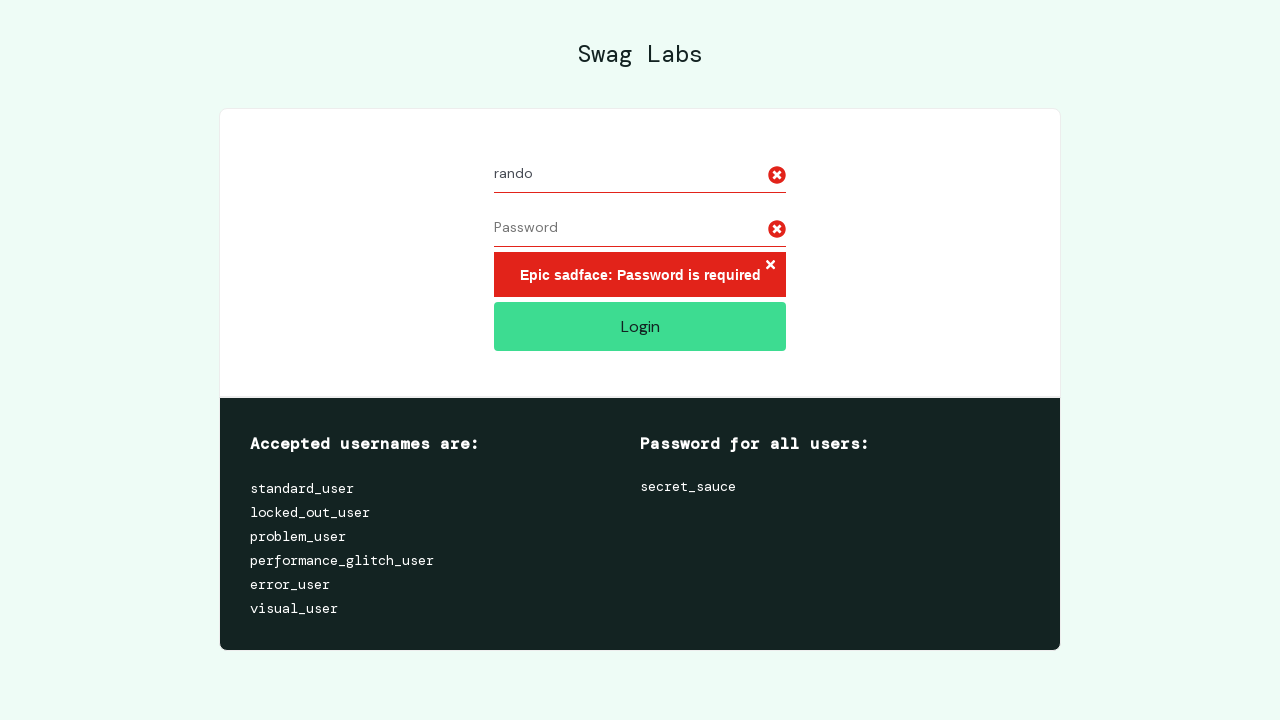

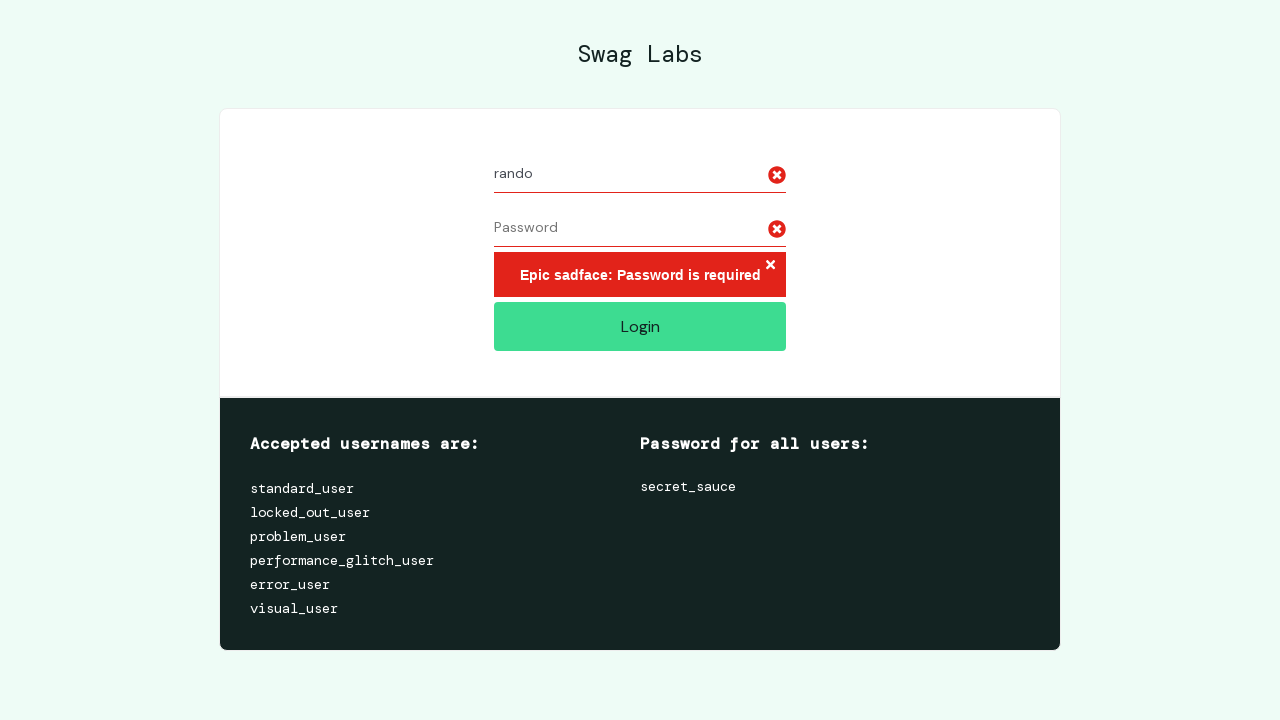